Tests various UI interactions on a practice website including clicking elements, filling text areas, selecting from dropdowns, handling radio buttons and checkboxes, and interacting with JavaScript alerts and prompts.

Starting URL: http://omayo.blogspot.com/

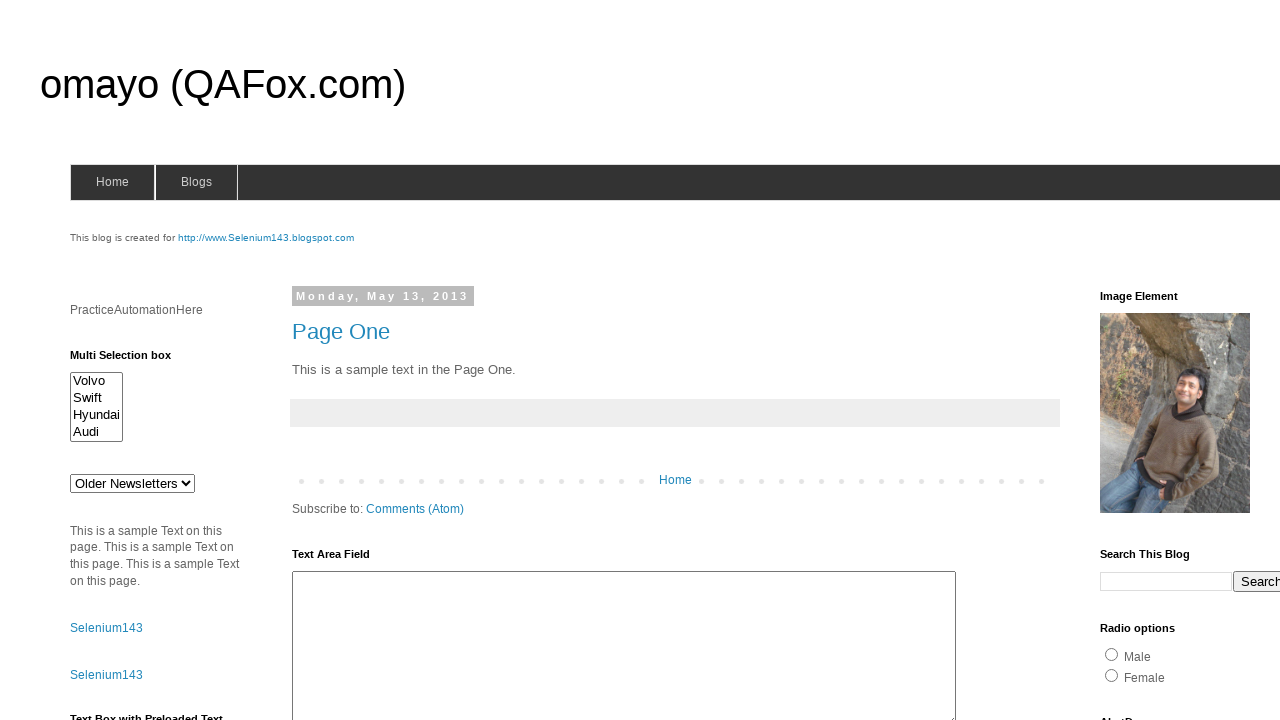

Clicked on page one heading at (675, 332) on xpath=//div[@id='Blog1']/div[1]/div/div/div/div[1]/h3
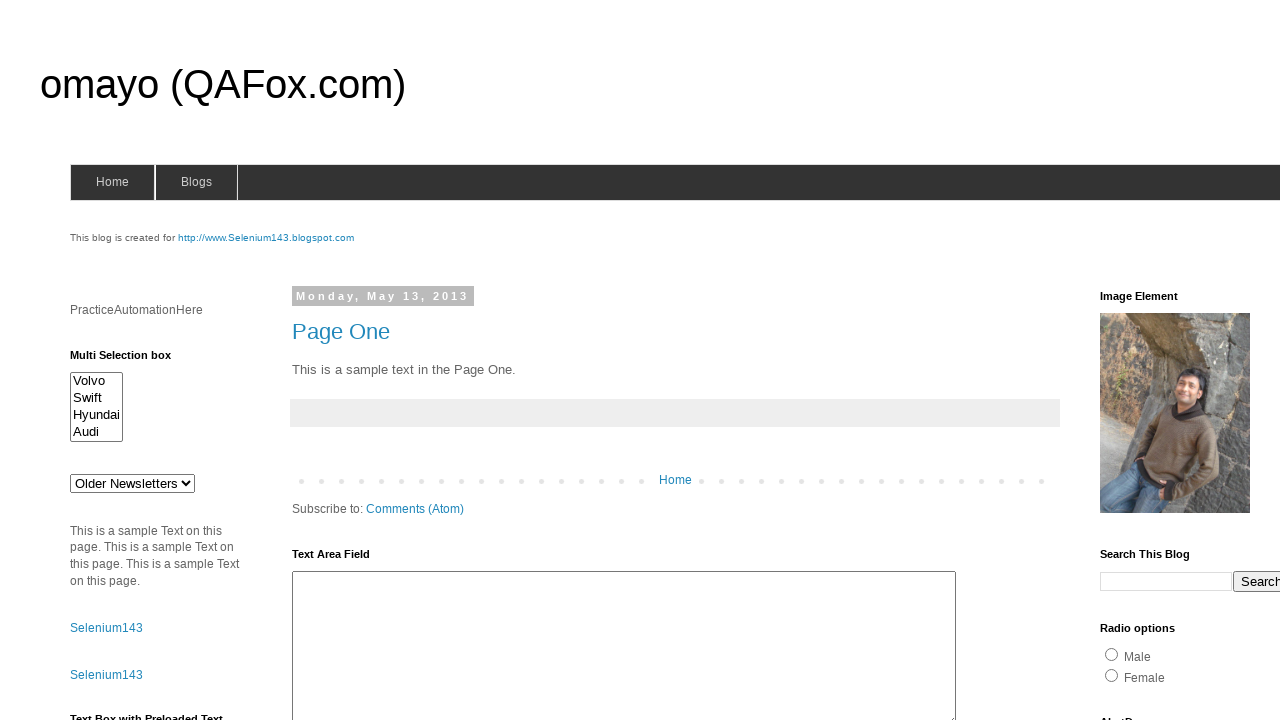

Clicked home button at (112, 182) on #home
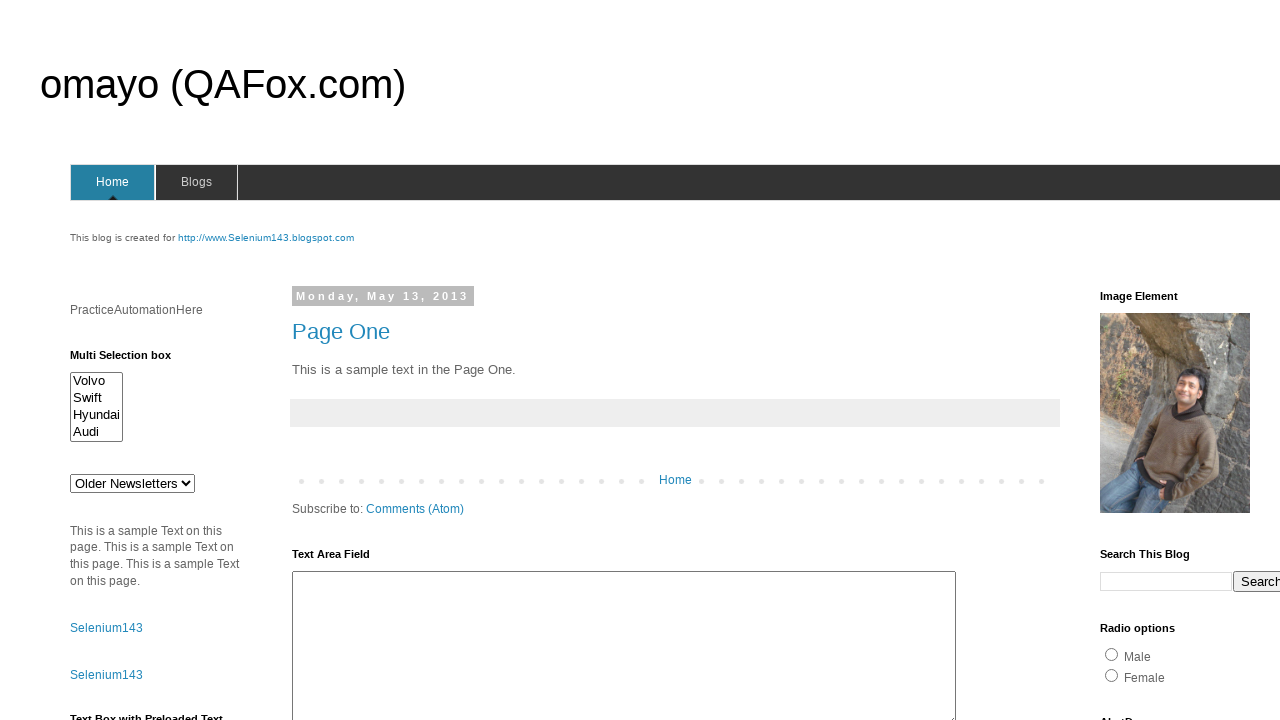

Selected gender radio button (radio2) at (1112, 675) on #radio2
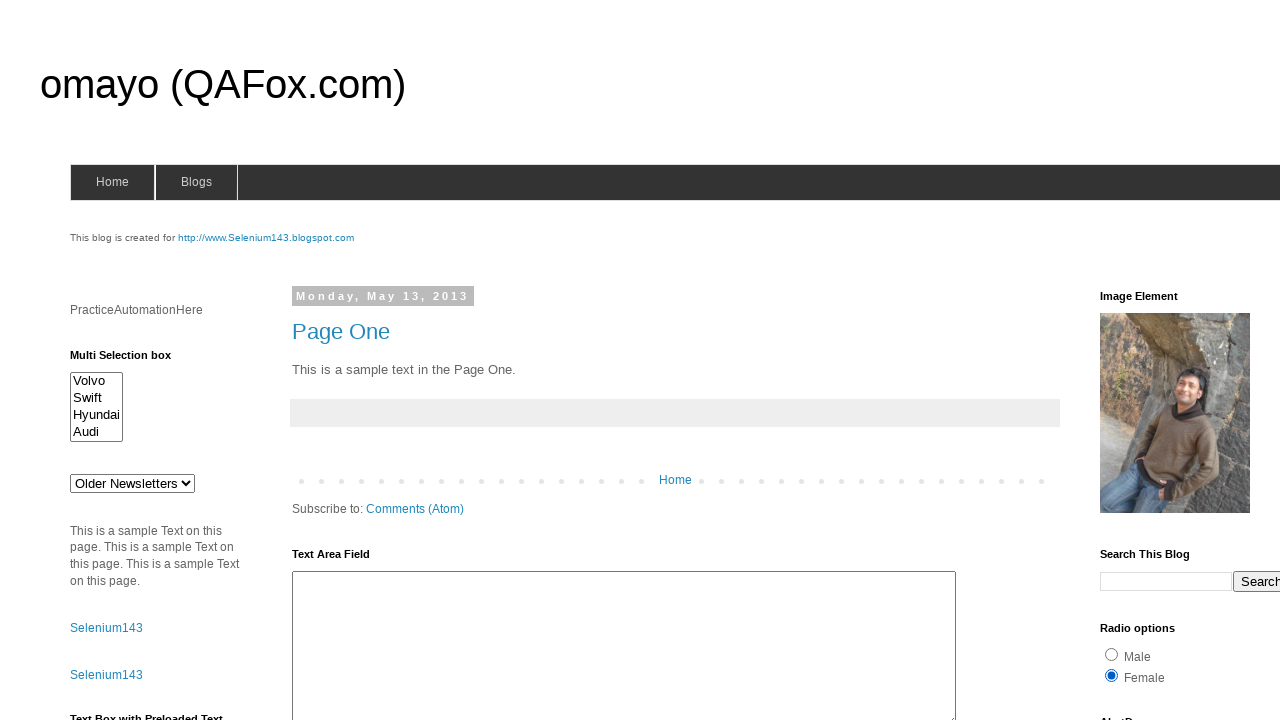

Filled text area with 'my name is mazhar' on #ta1
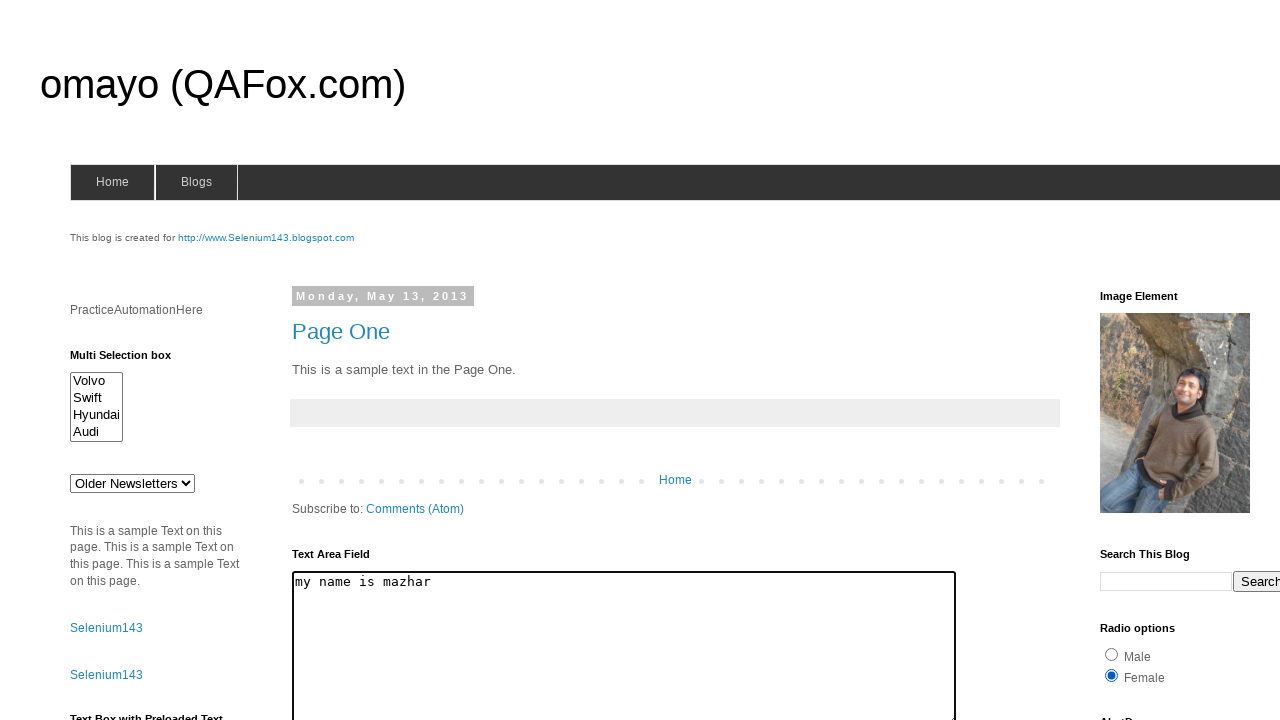

Selected 'Hyundai' from multiselect dropdown on #multiselect1
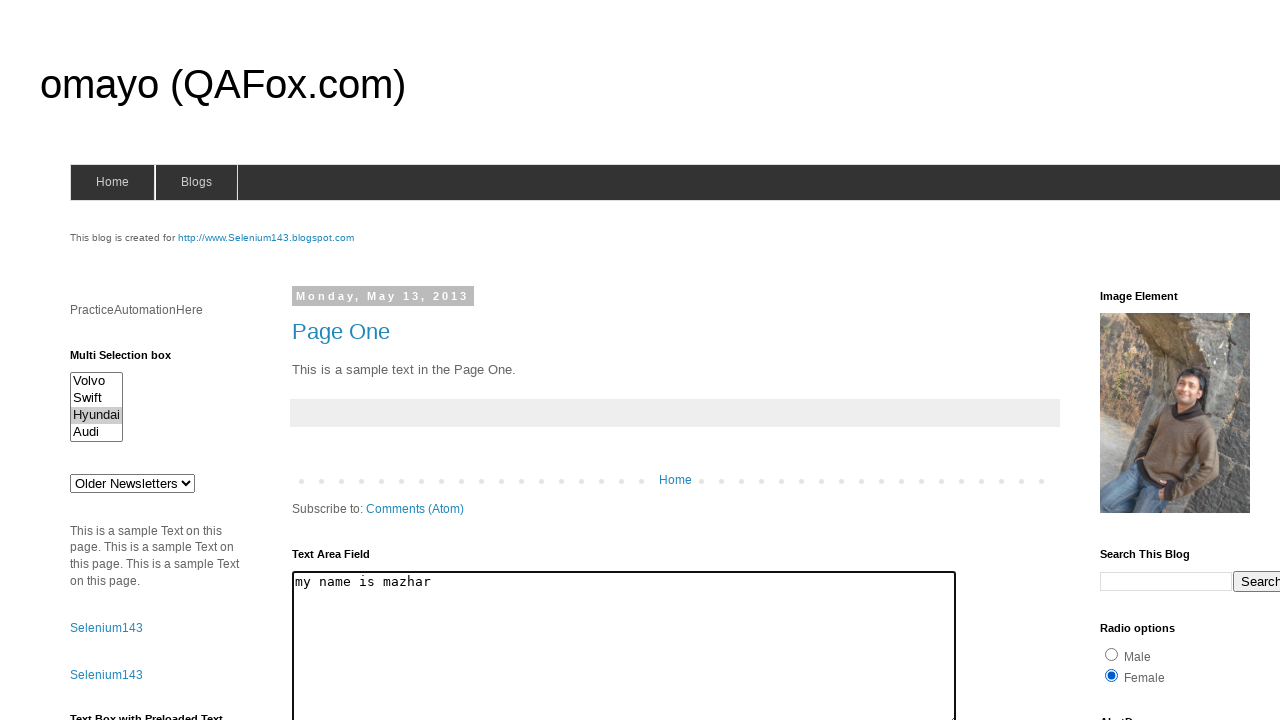

Selected 'audix' from multiselect dropdown on #multiselect1
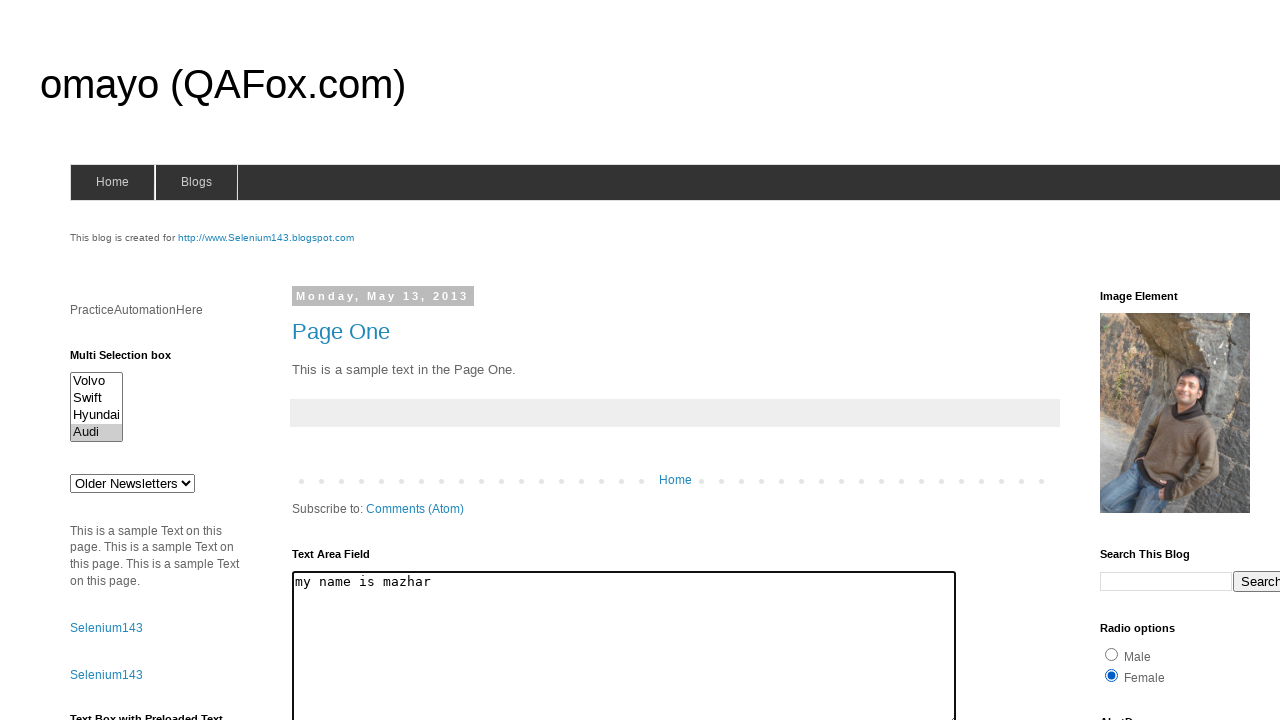

Selected option at index 2 from multiselect dropdown on #multiselect1
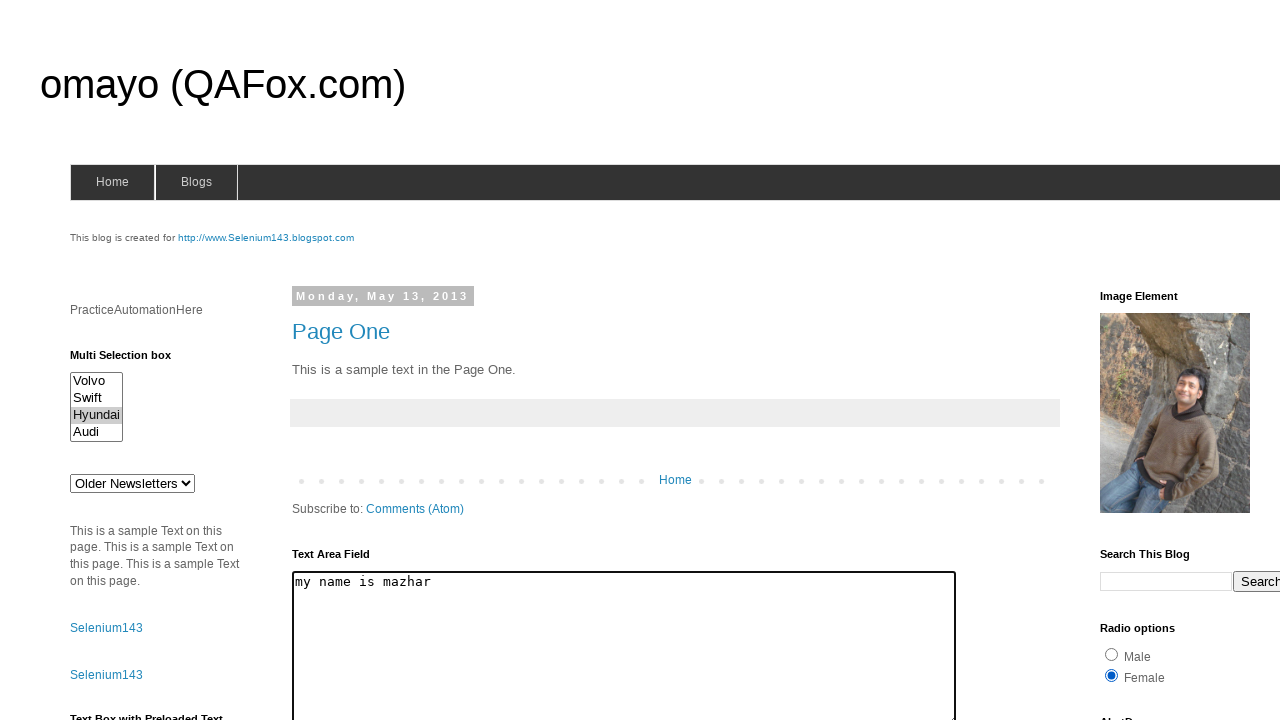

Selected option at index 2 from single dropdown on #drop1
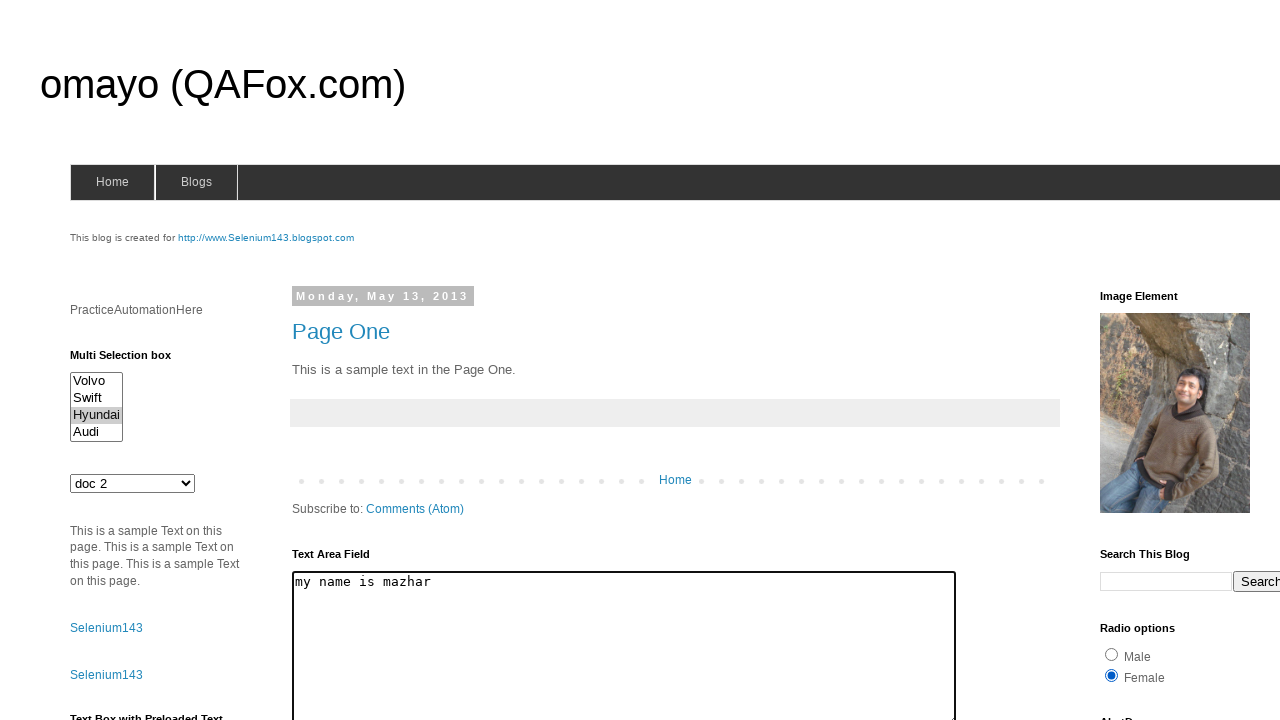

Clicked gender radio button (radio1) at (1112, 654) on #radio1
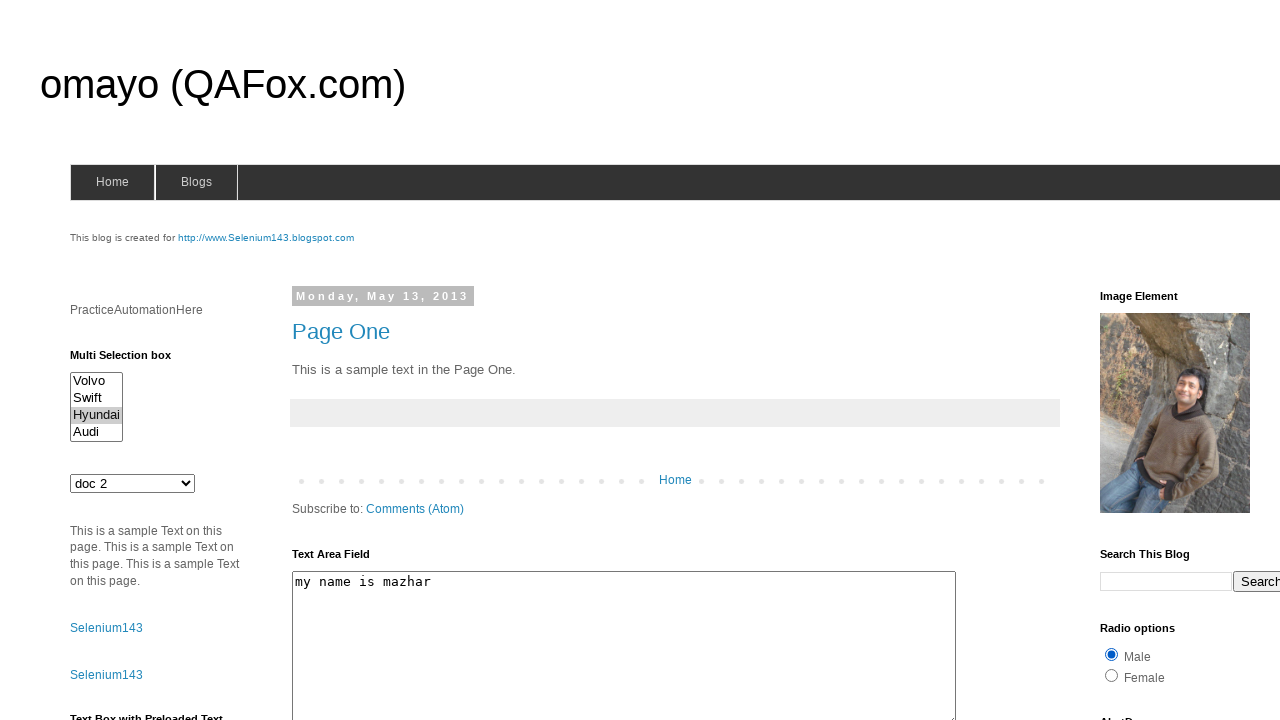

Clicked checkbox2 at (1200, 361) on #checkbox2
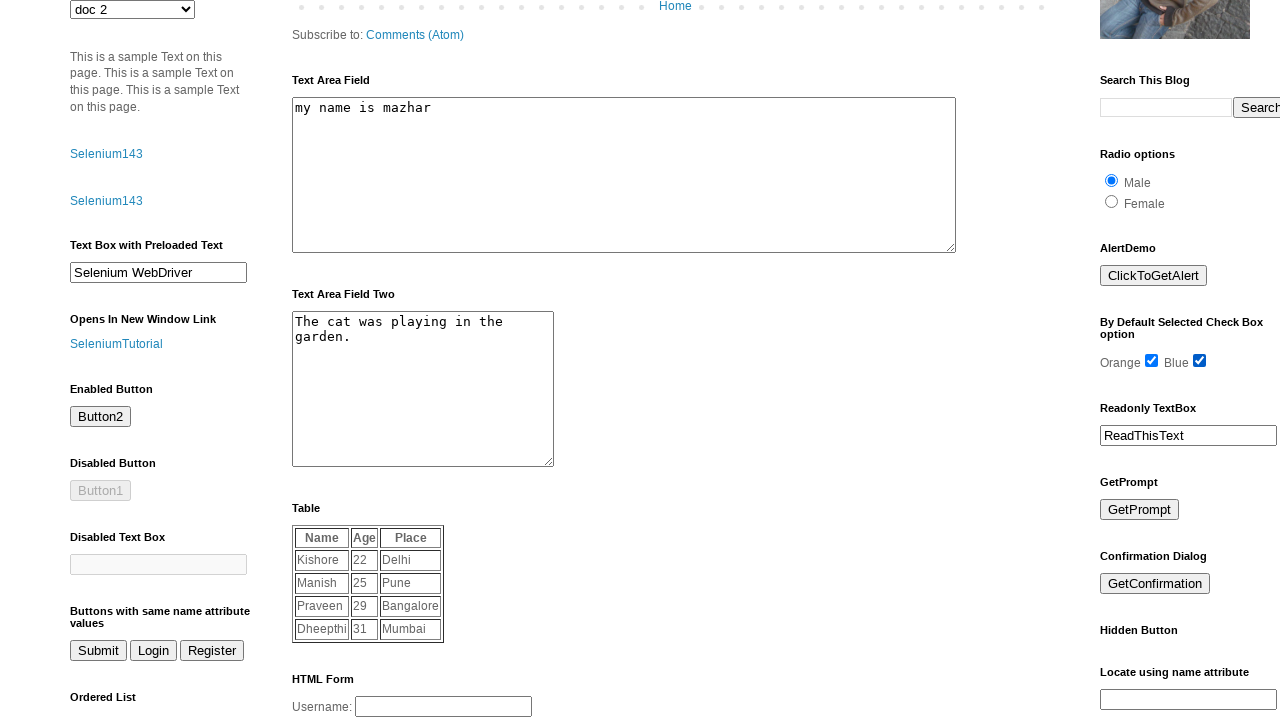

Clicked alert button at (1154, 276) on #alert1
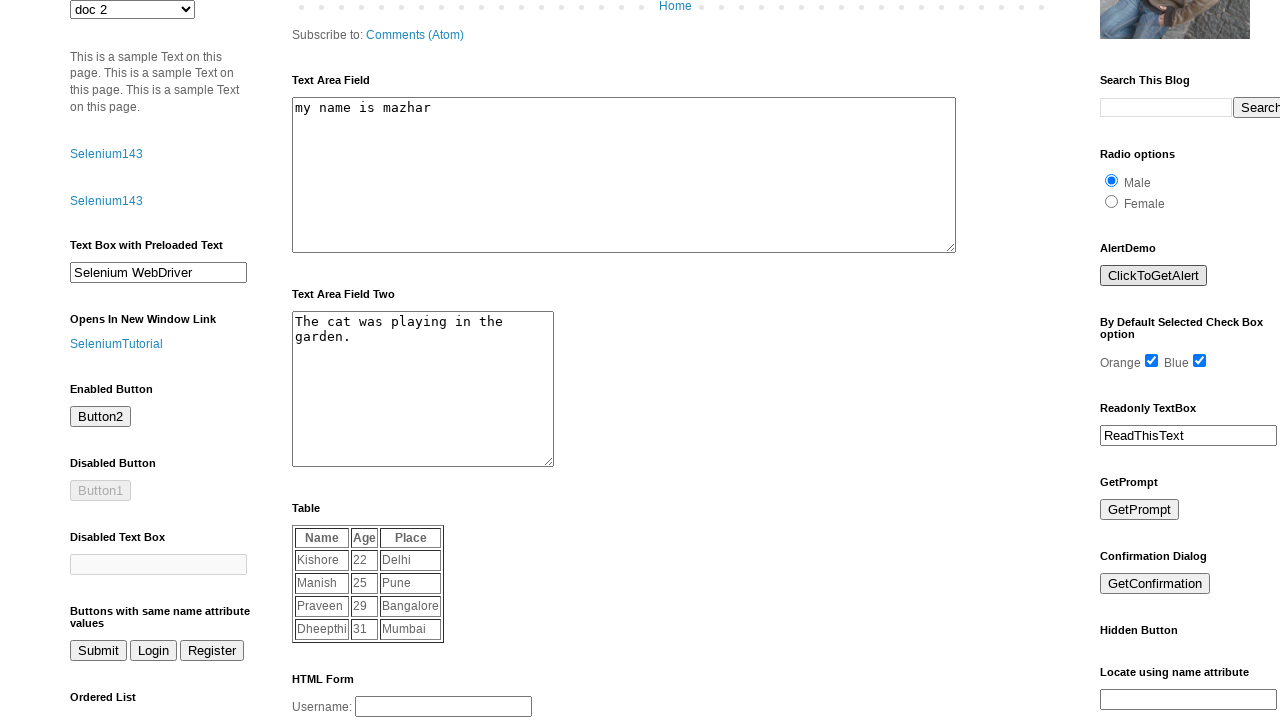

Accepted alert dialog
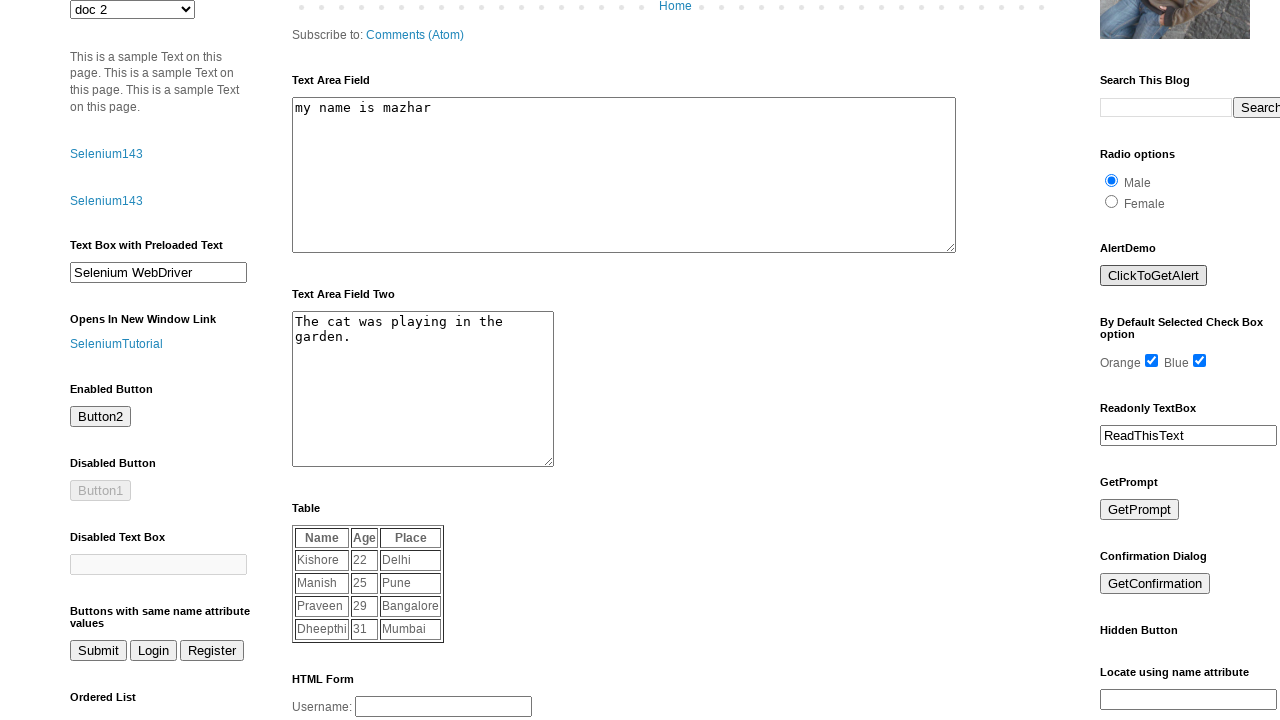

Clicked prompt button at (1140, 510) on #prompt
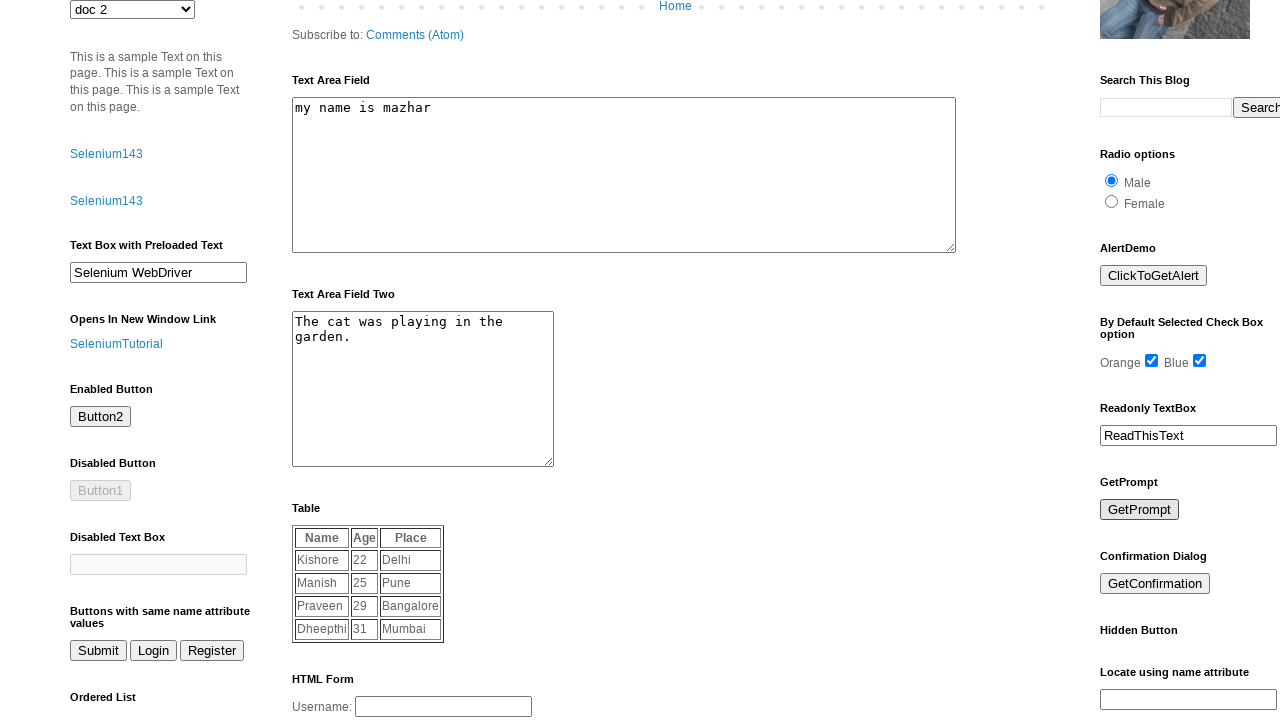

Accepted prompt dialog with text 'mazharul'
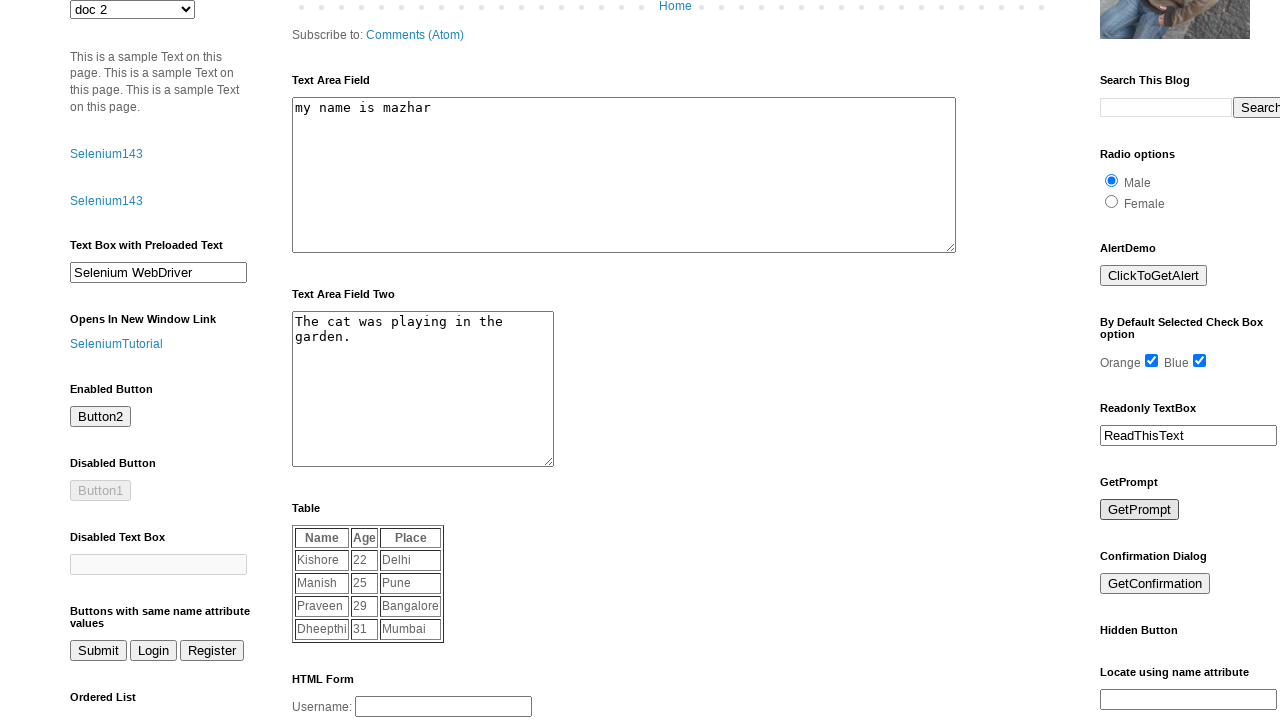

Clicked link1 at (106, 154) on #link1
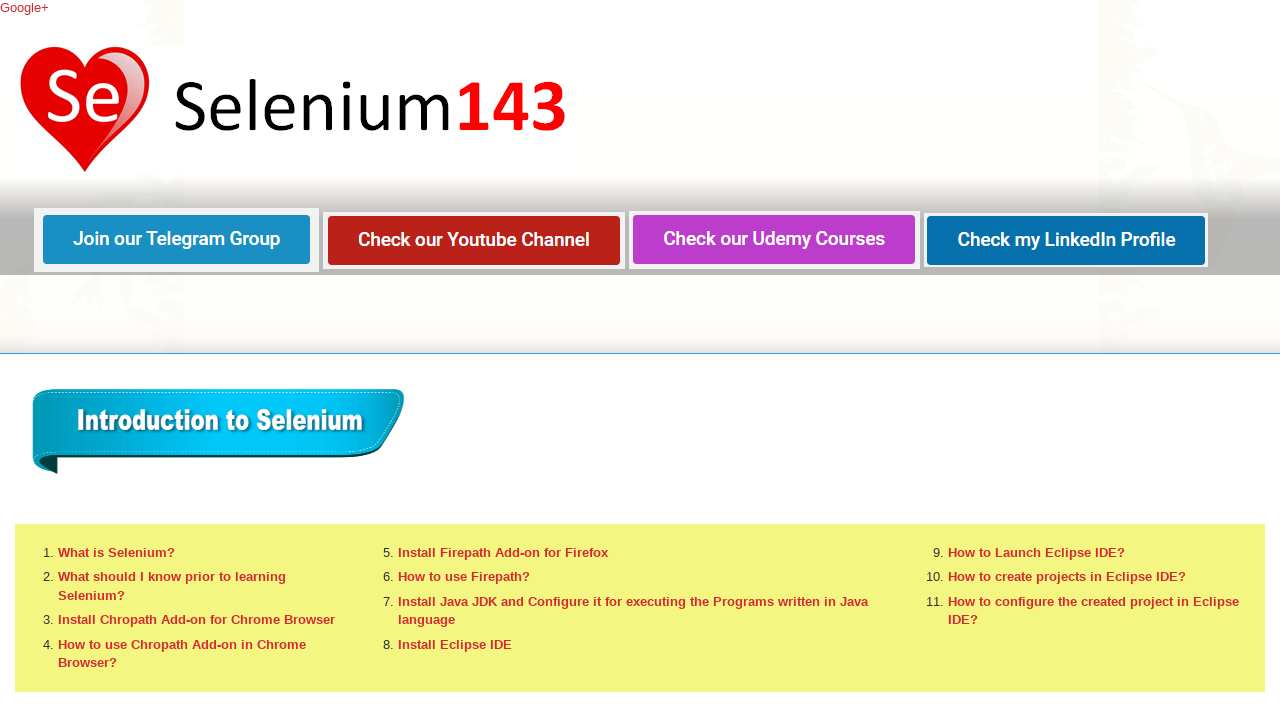

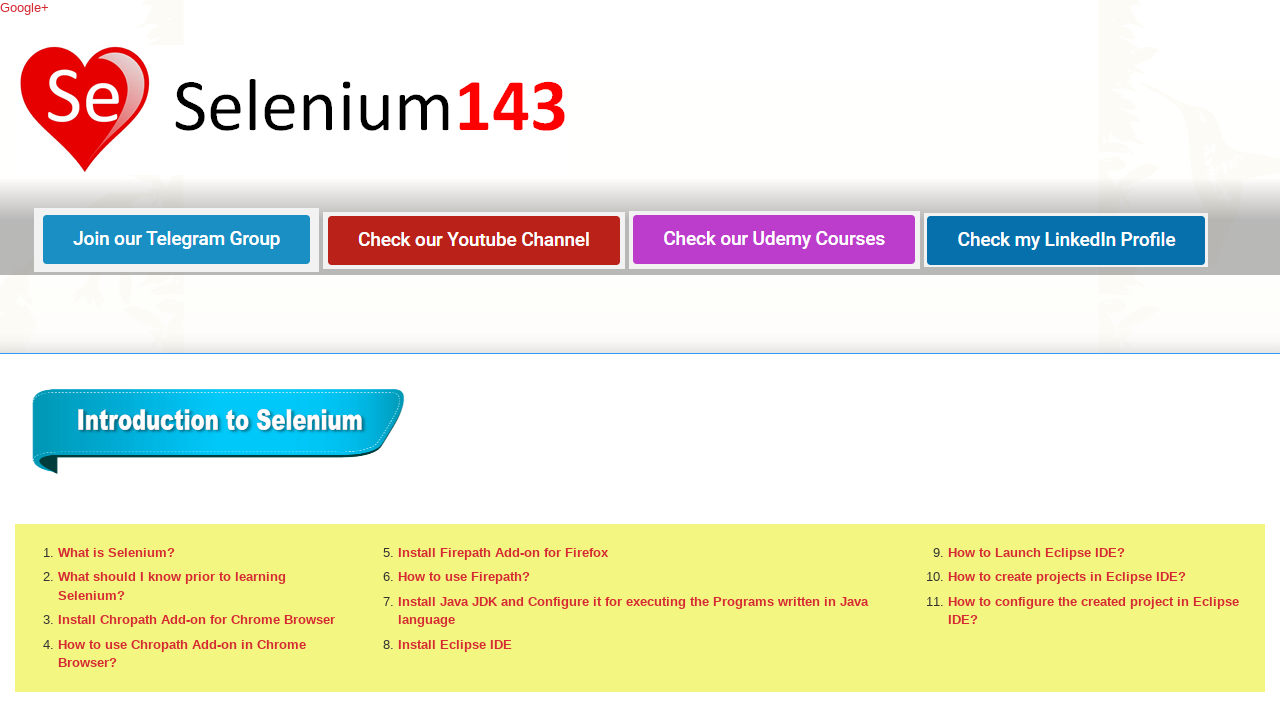